Tests drag and drop functionality by dragging three draggable elements to their respective drop zones on the LambdaTest Selenium playground demo page.

Starting URL: https://www.lambdatest.com/selenium-playground/drag-and-drop-demo

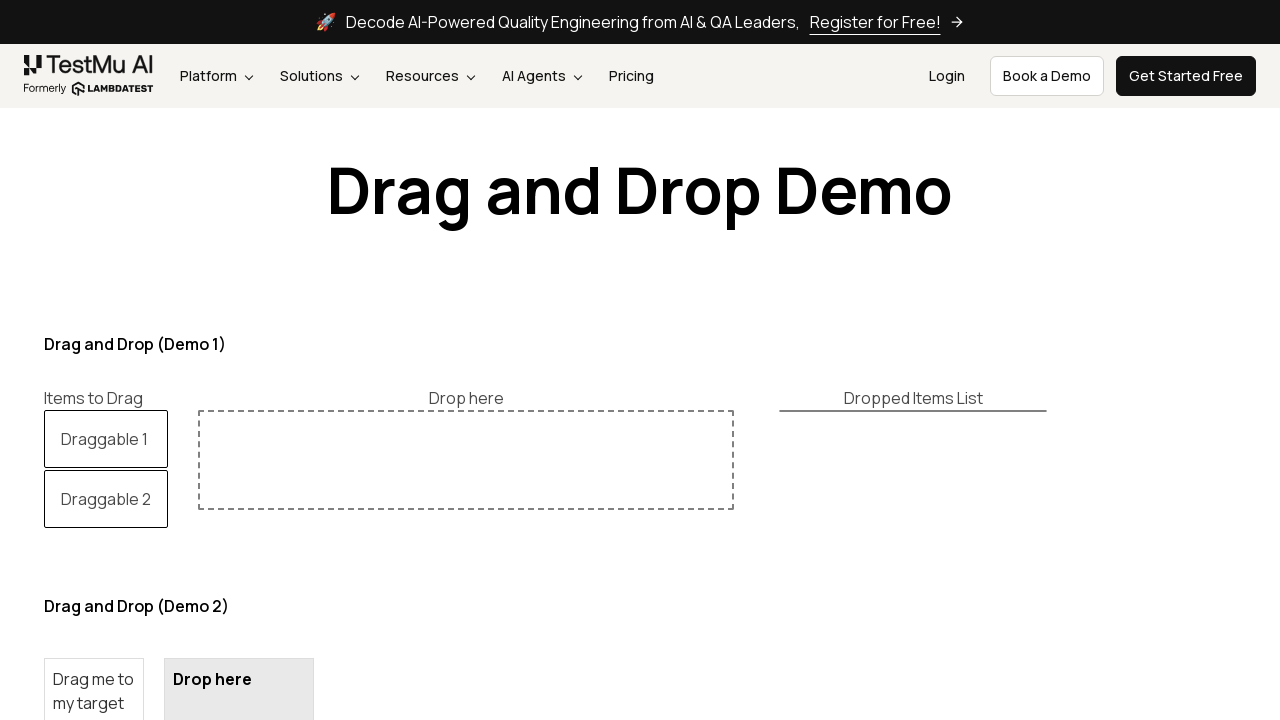

Located draggable element 1
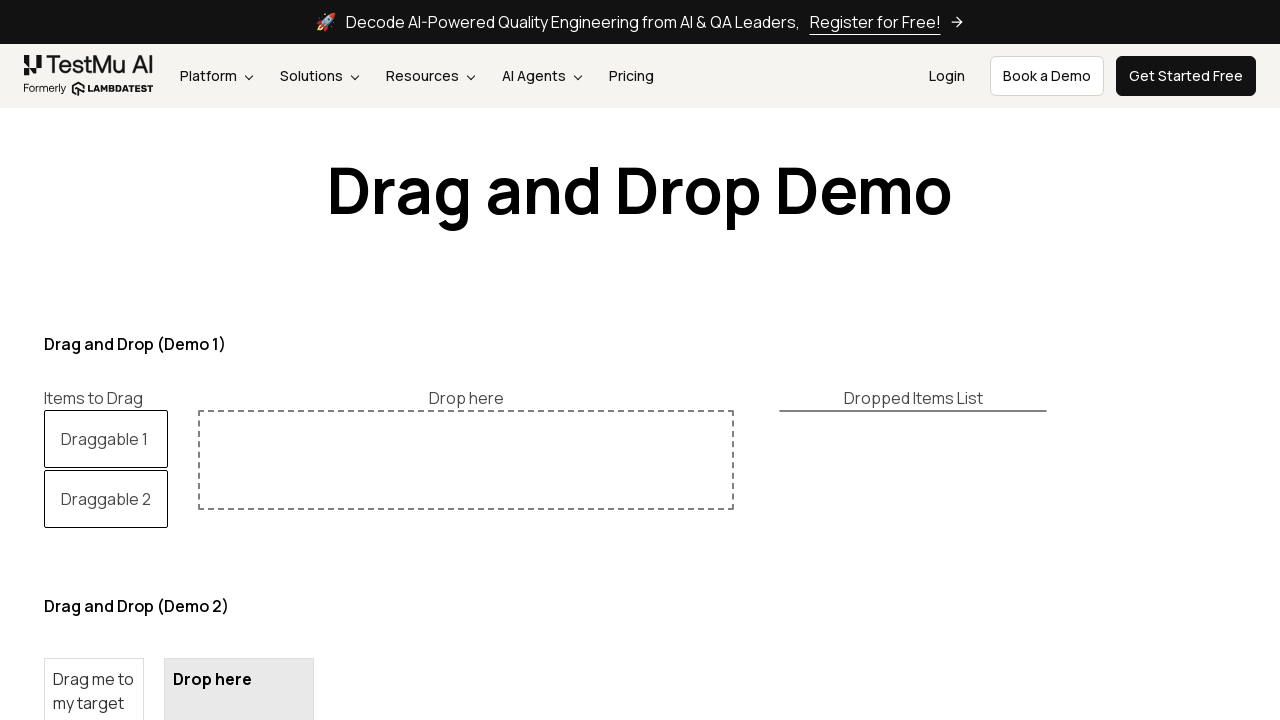

Located draggable element 2
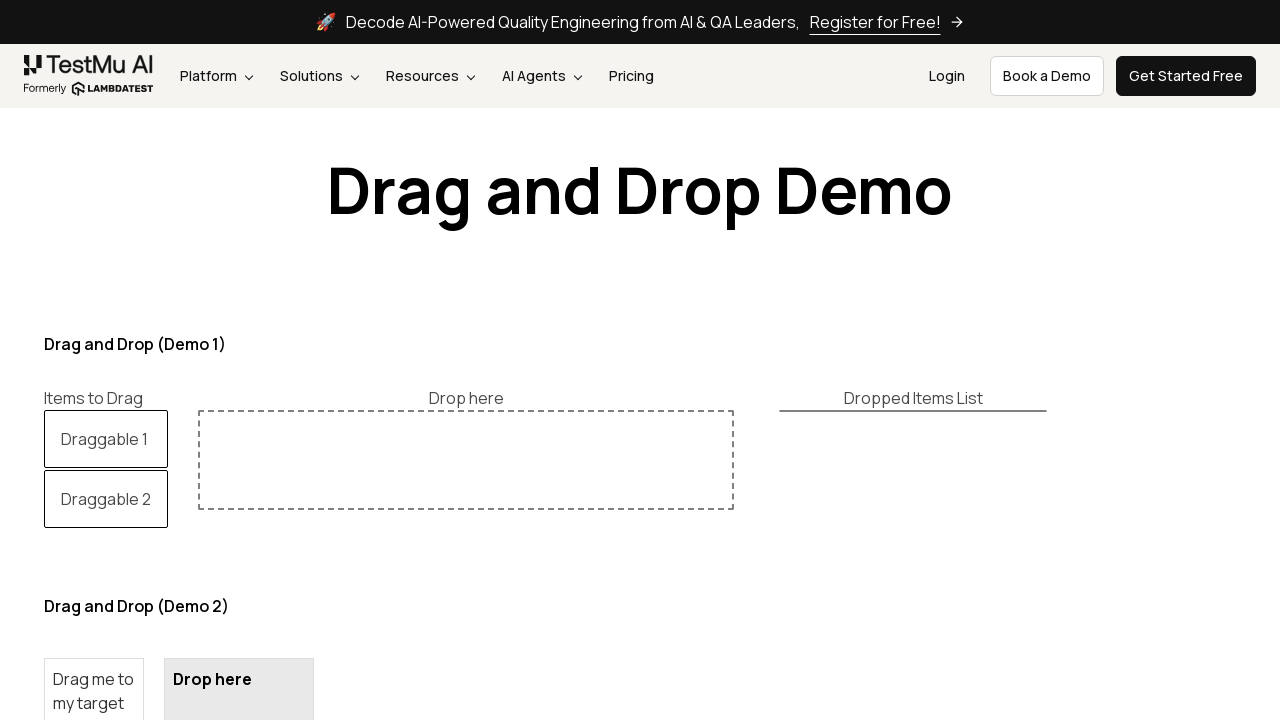

Located draggable element 3
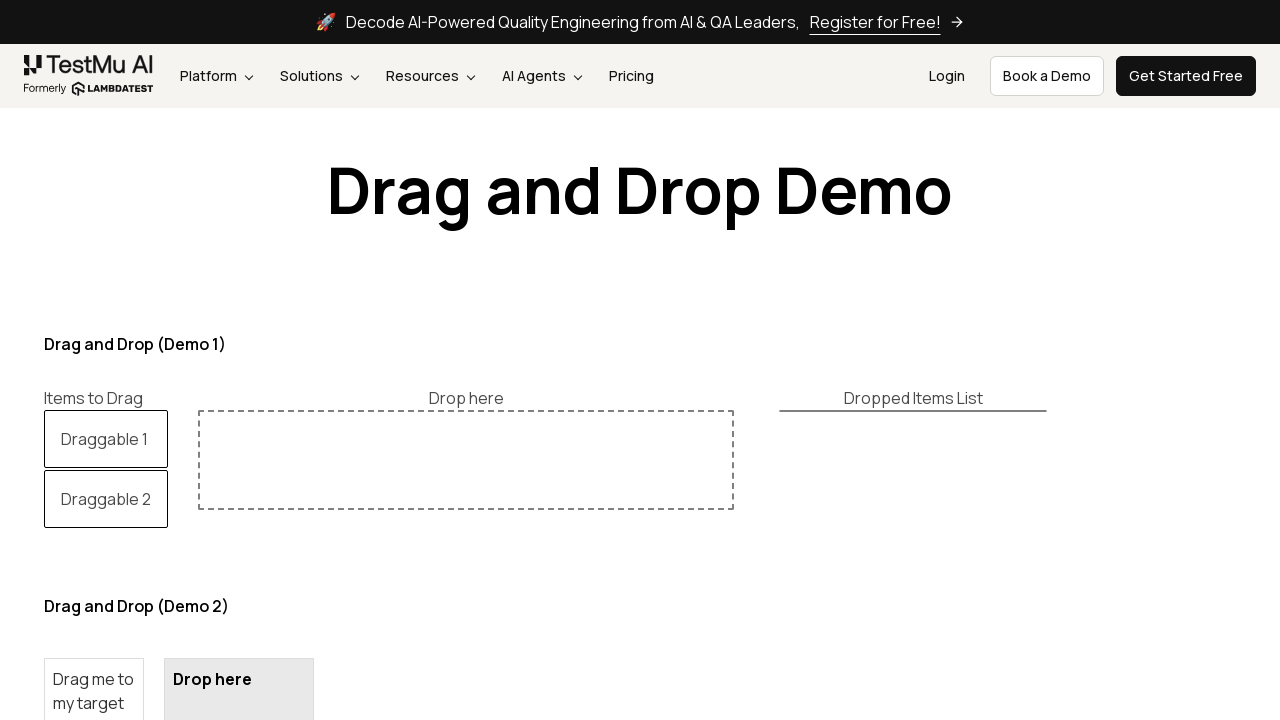

Located drop zone 1
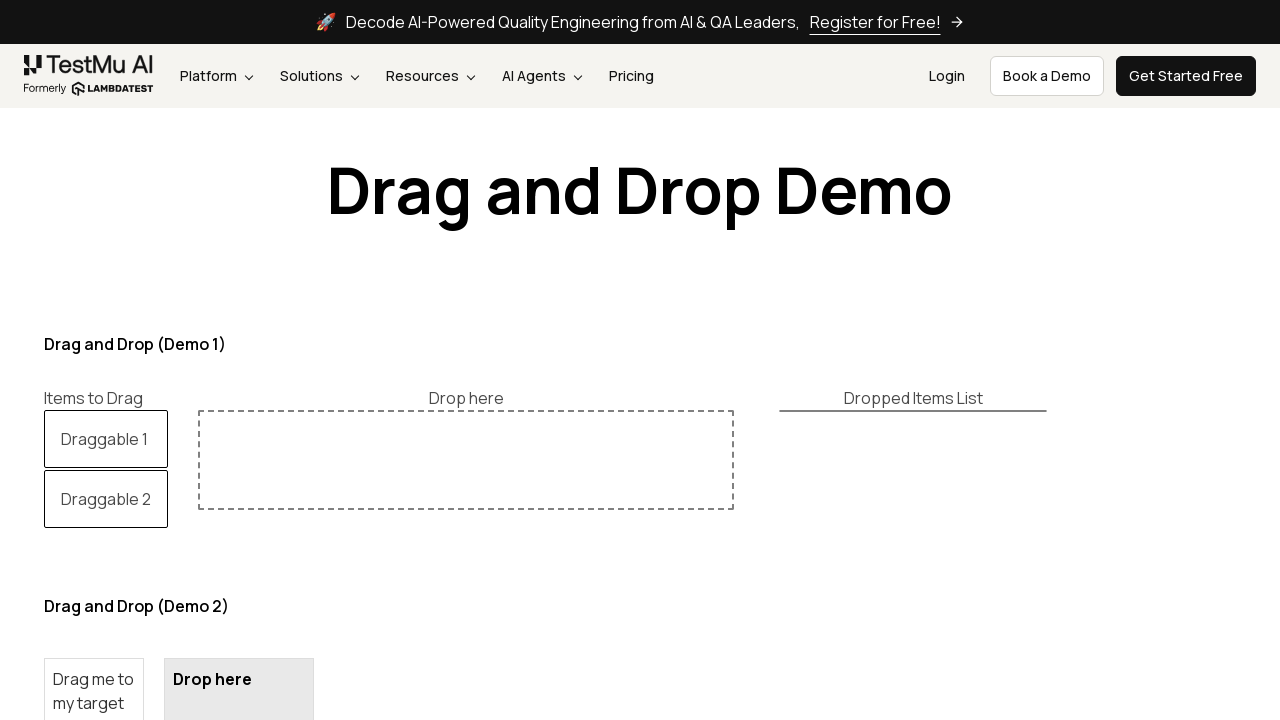

Located drop zone 2
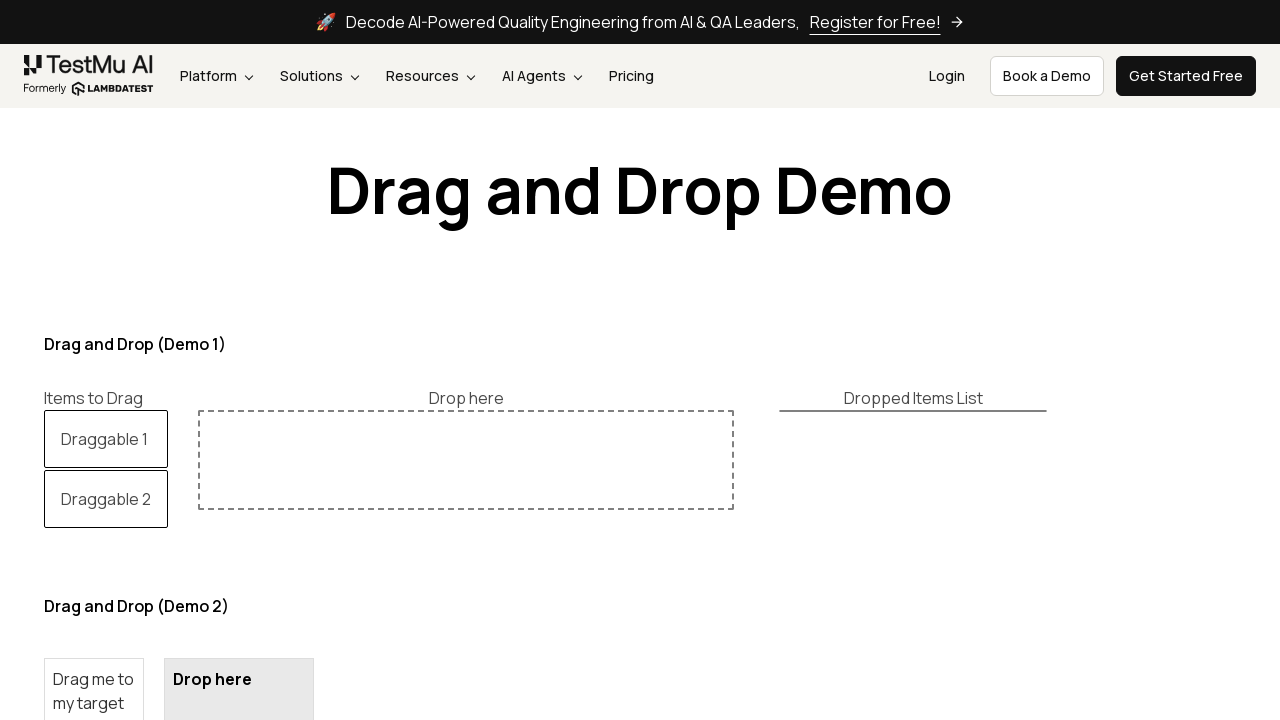

Dragged element 1 to drop zone 1 at (466, 460)
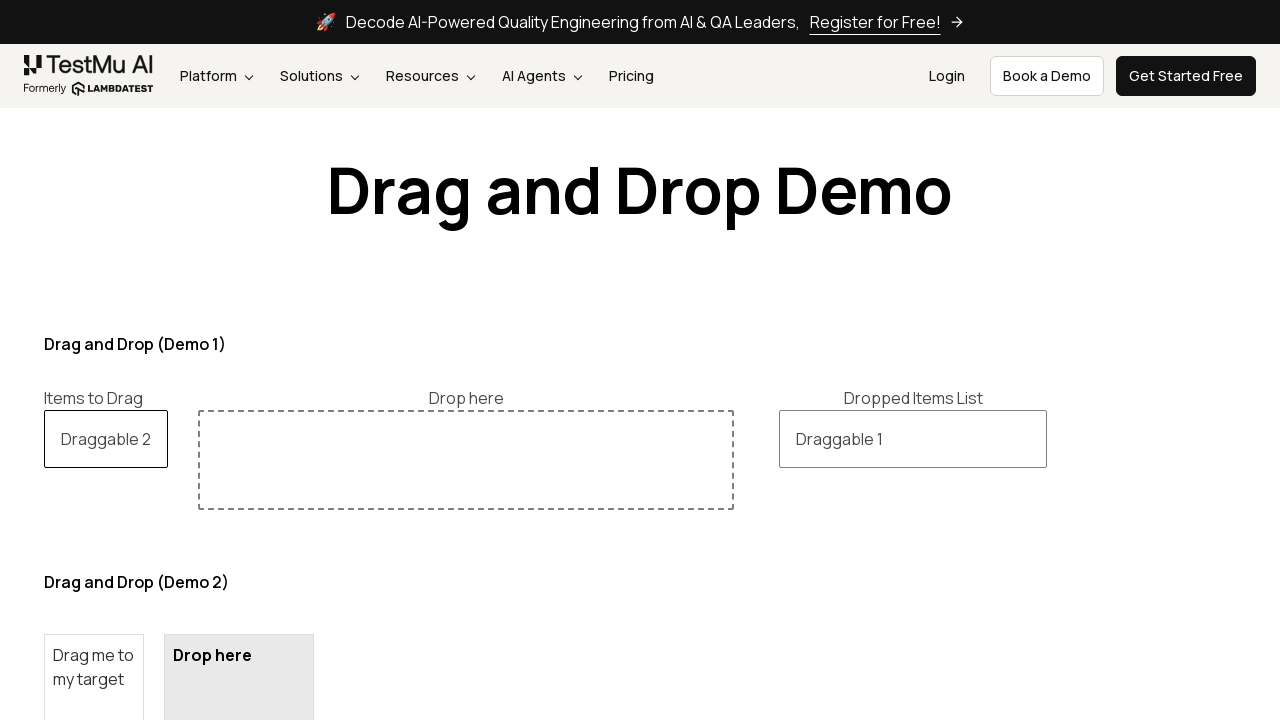

Dragged element 2 to drop zone 1 at (466, 460)
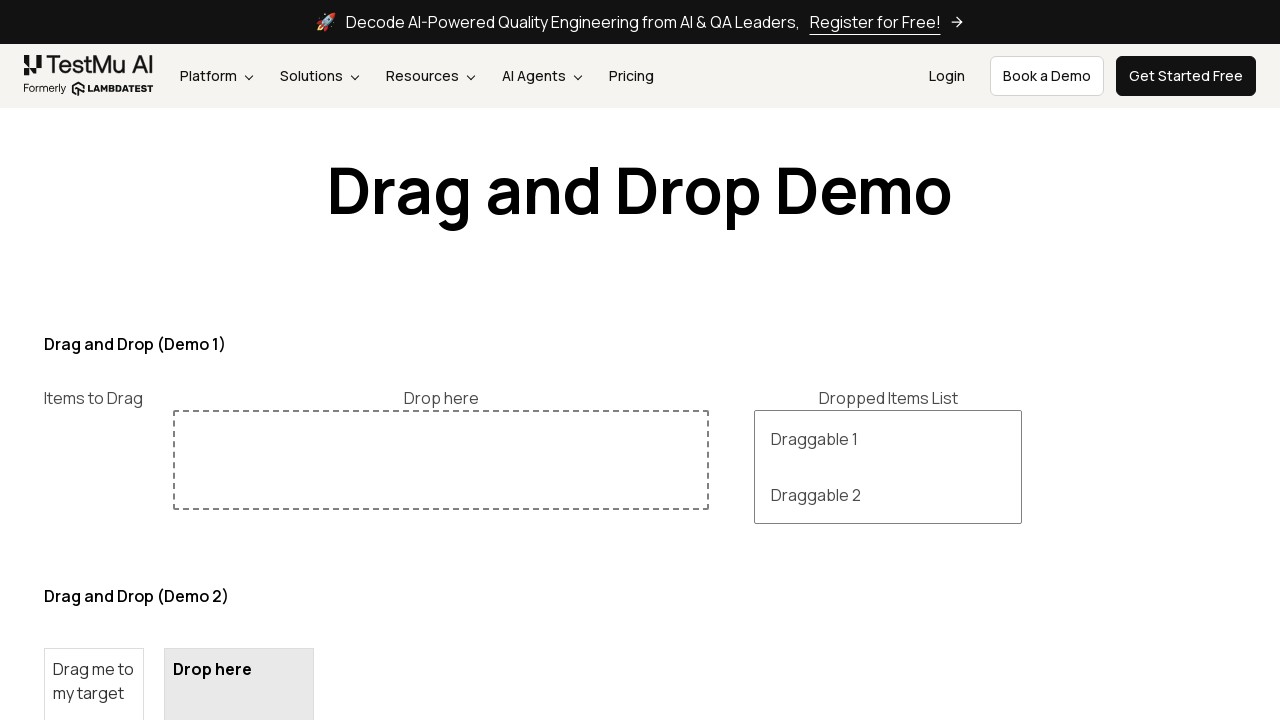

Dragged element 3 to drop zone 2 at (239, 645)
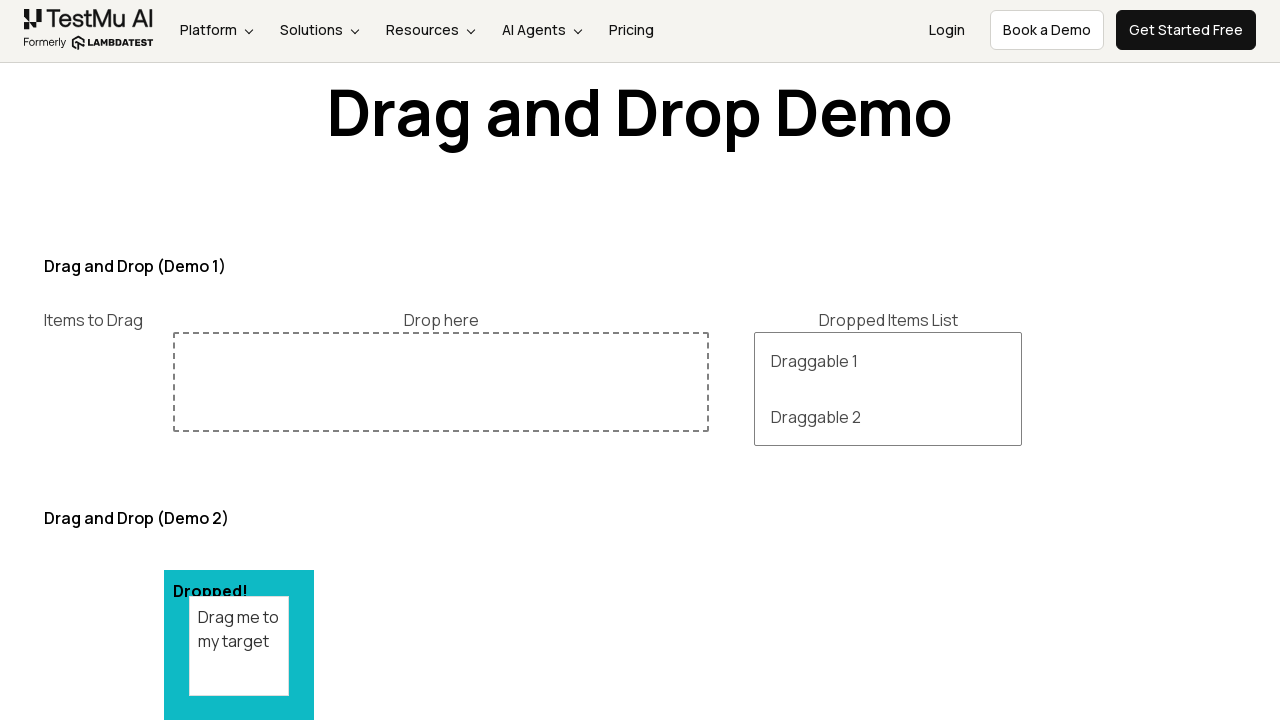

Verified draggable element 1 was dropped successfully
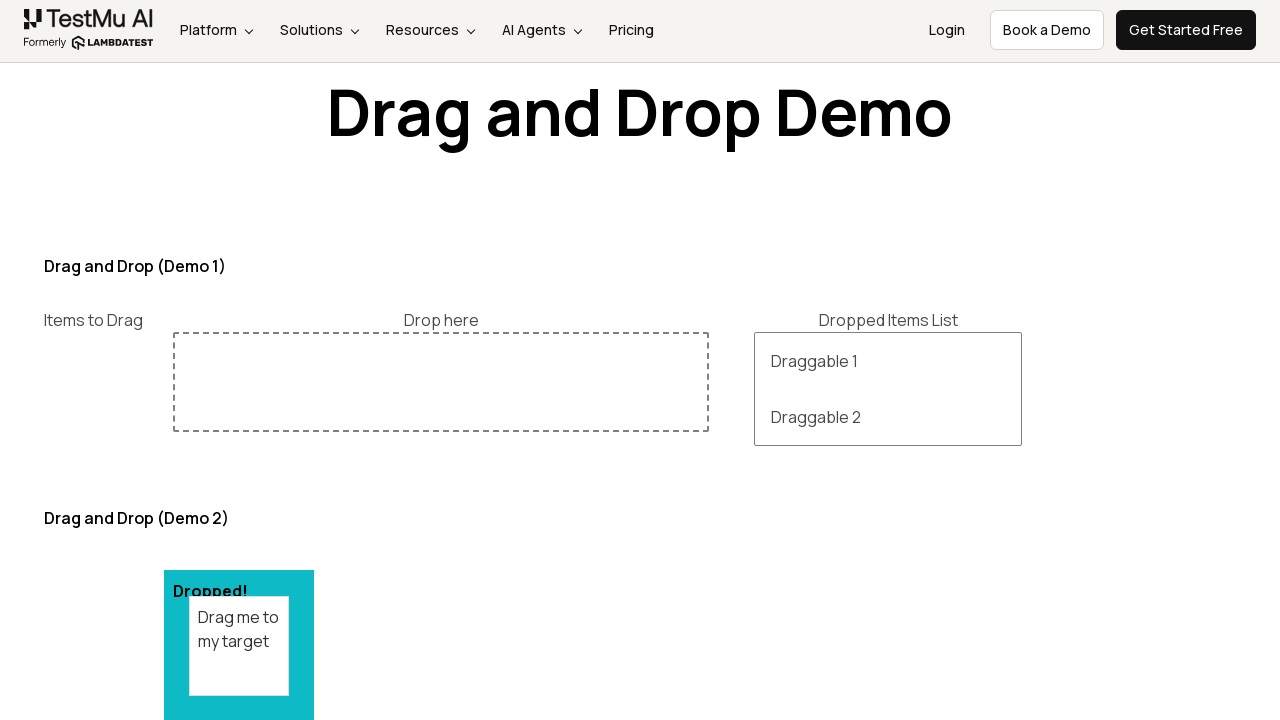

Verified draggable element 2 was dropped successfully
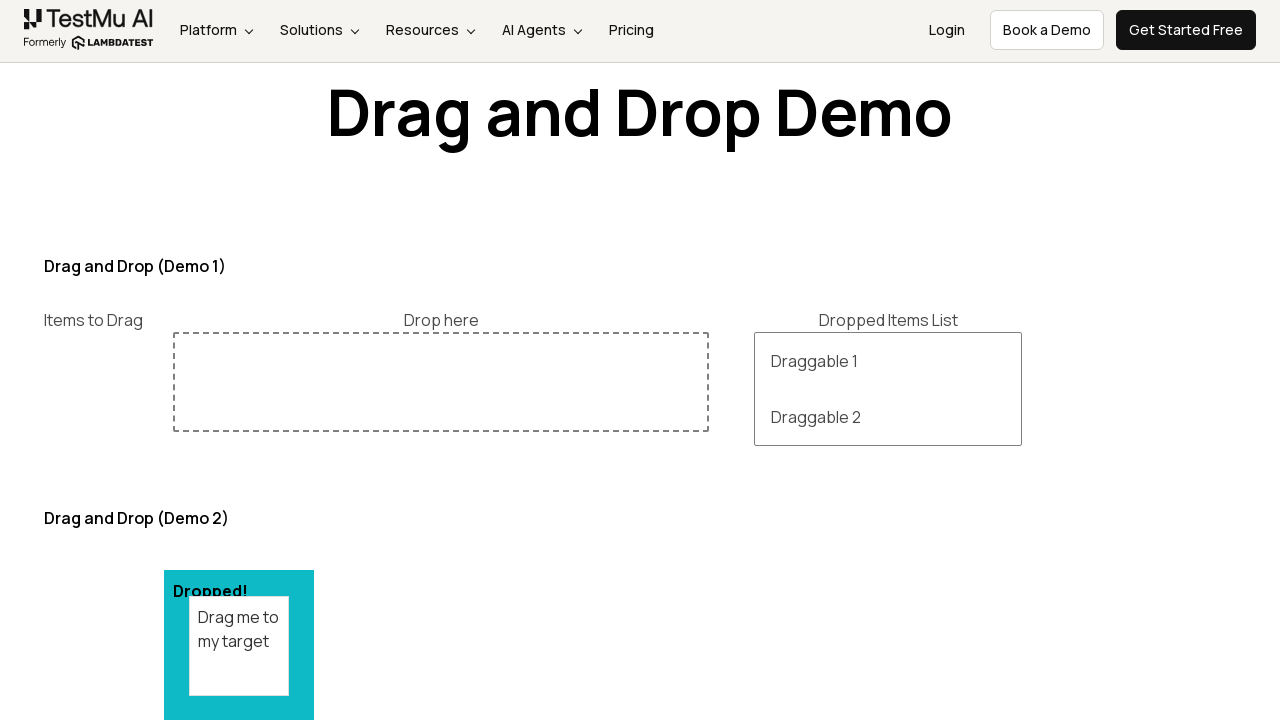

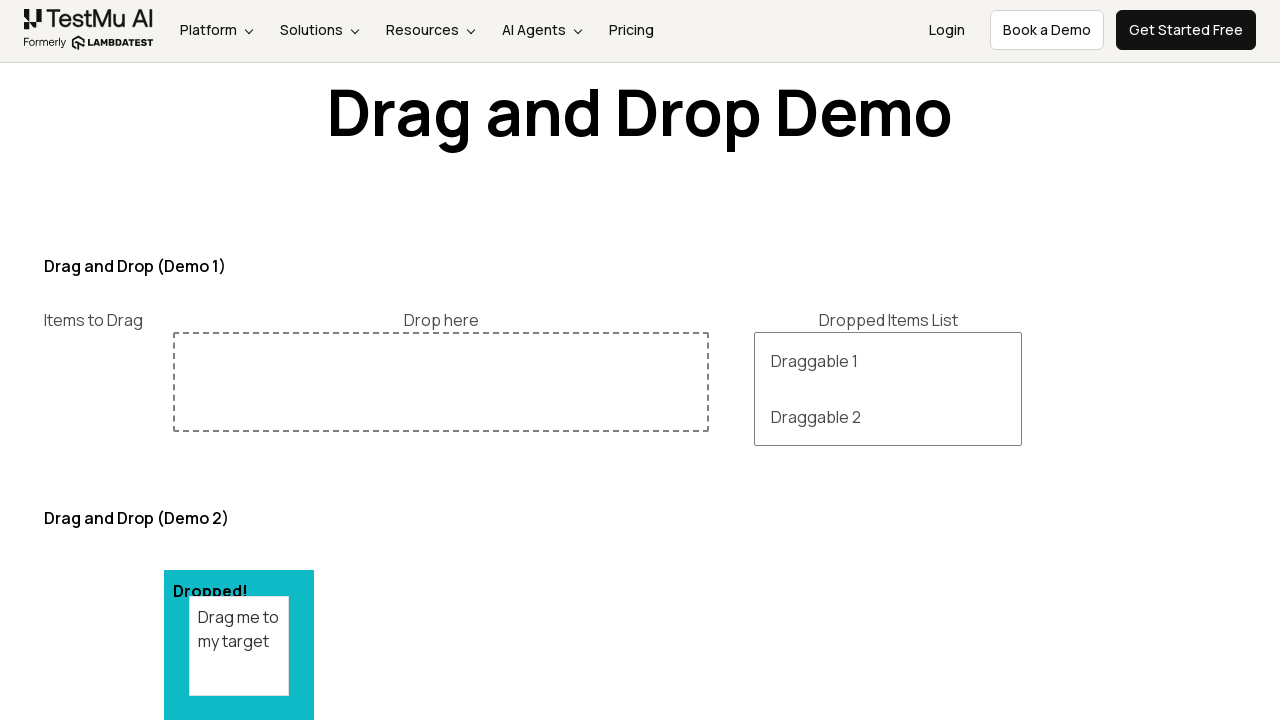